Tests link counting and multi-tab navigation by finding links in a footer section and opening each in a new tab using keyboard shortcuts

Starting URL: https://rahulshettyacademy.com/AutomationPractice/

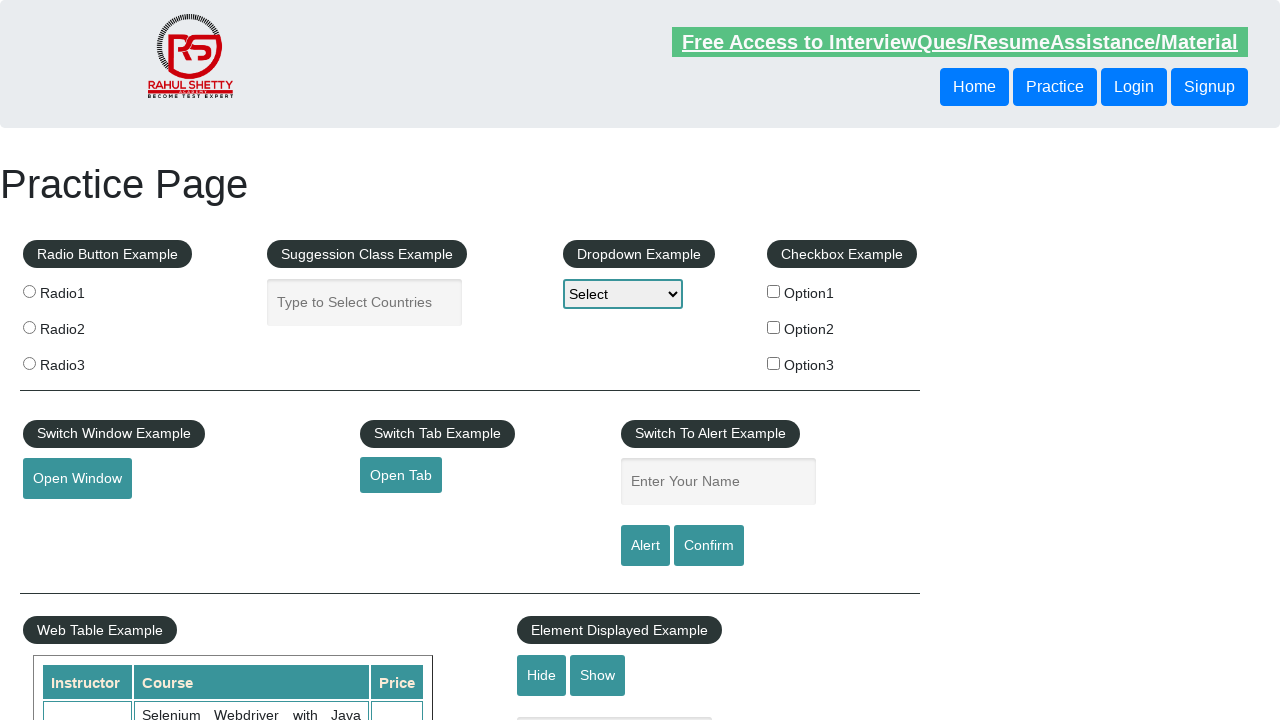

Located footer section with id 'gf-BIG'
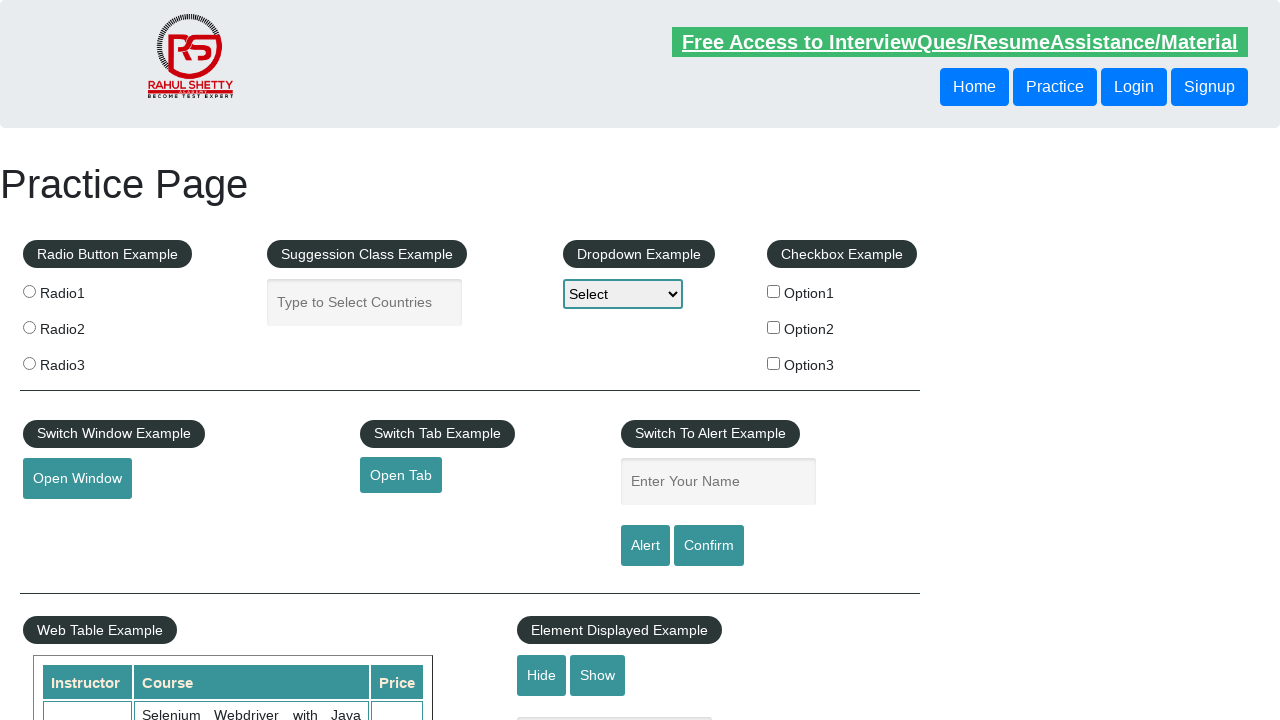

Located footer subsection containing 'Discount Coupons' link
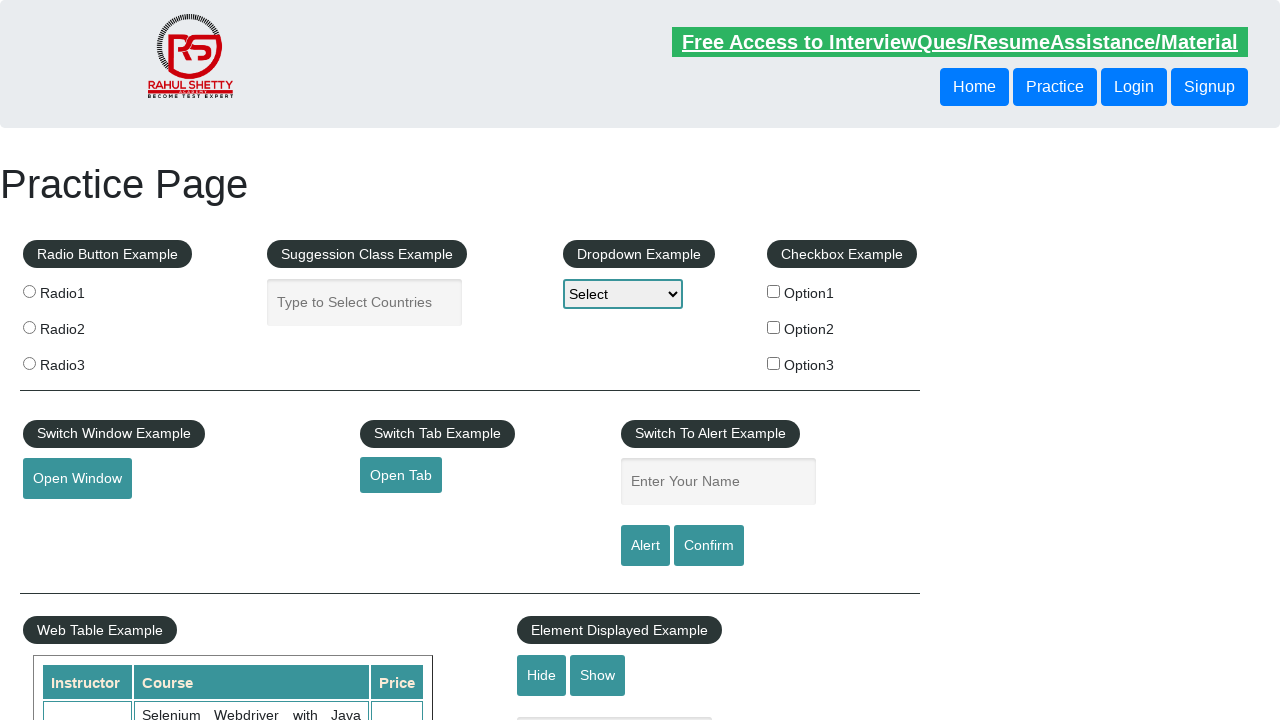

Found 5 links in the footer subsection
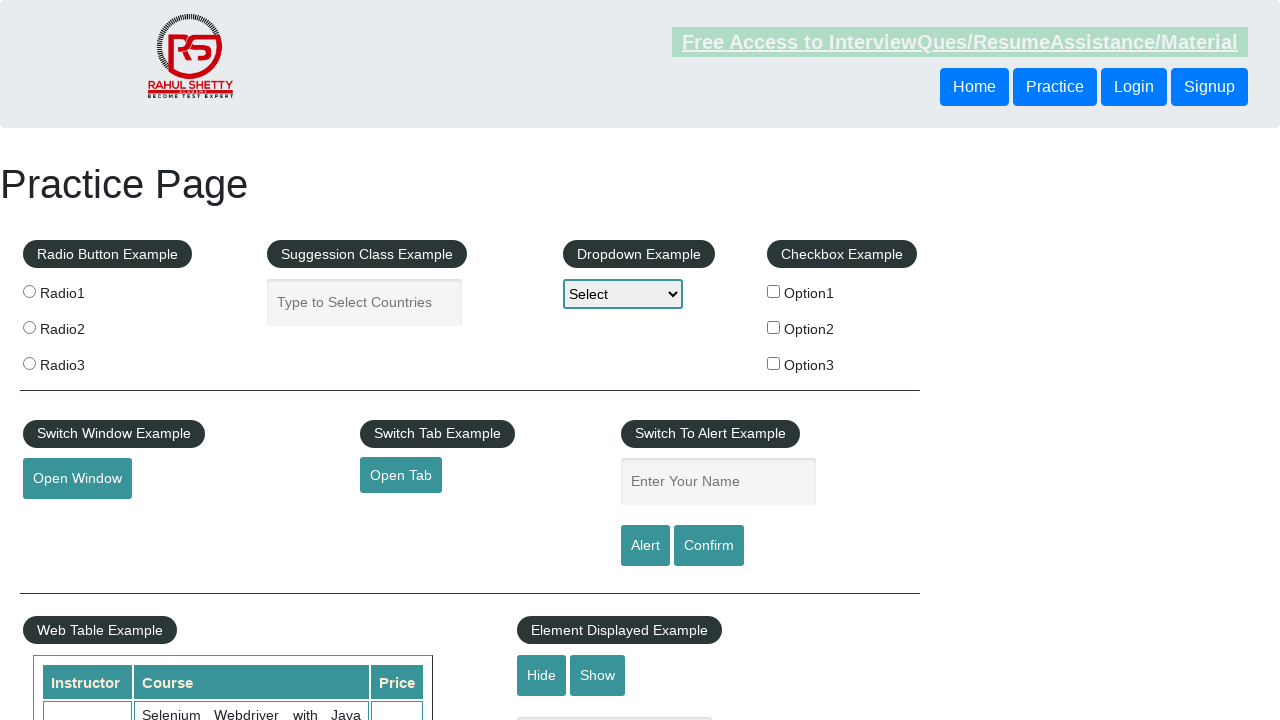

Opened footer link 1 in new tab using Ctrl+Enter on #gf-BIG >> xpath=//a[text()='Discount Coupons']//ancestor::ul >> a >> nth=1
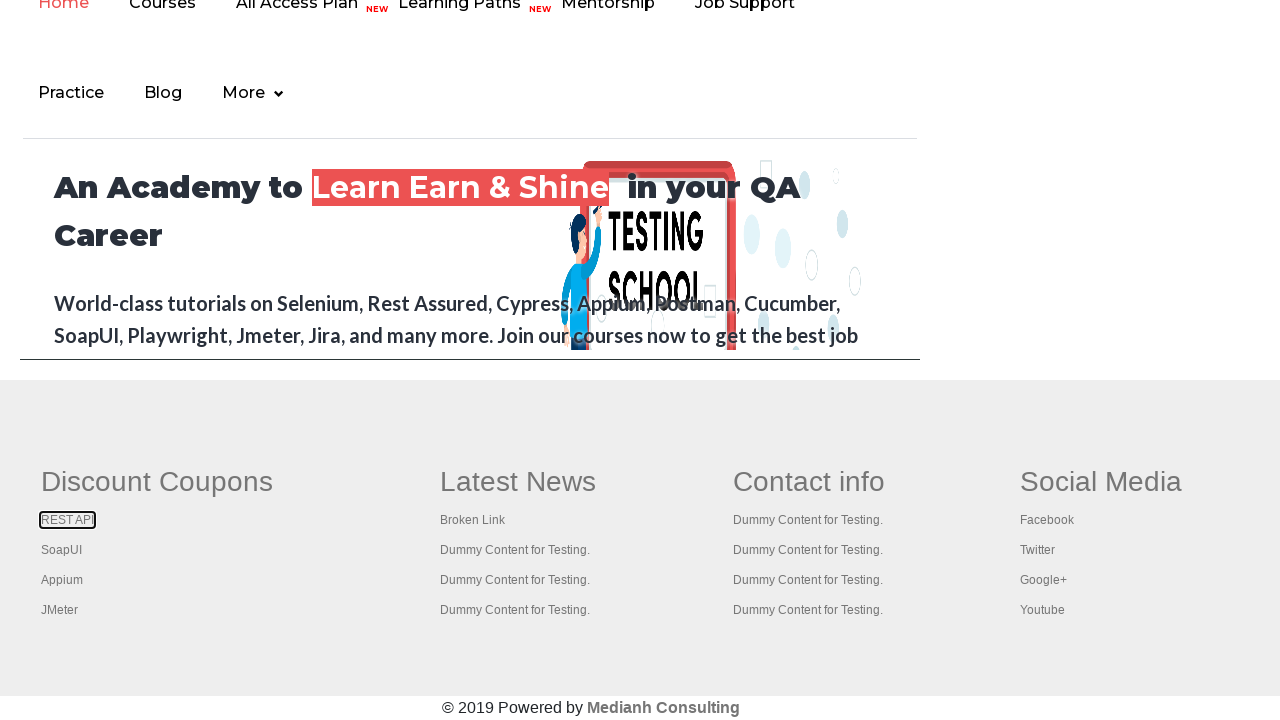

Opened footer link 2 in new tab using Ctrl+Enter on #gf-BIG >> xpath=//a[text()='Discount Coupons']//ancestor::ul >> a >> nth=2
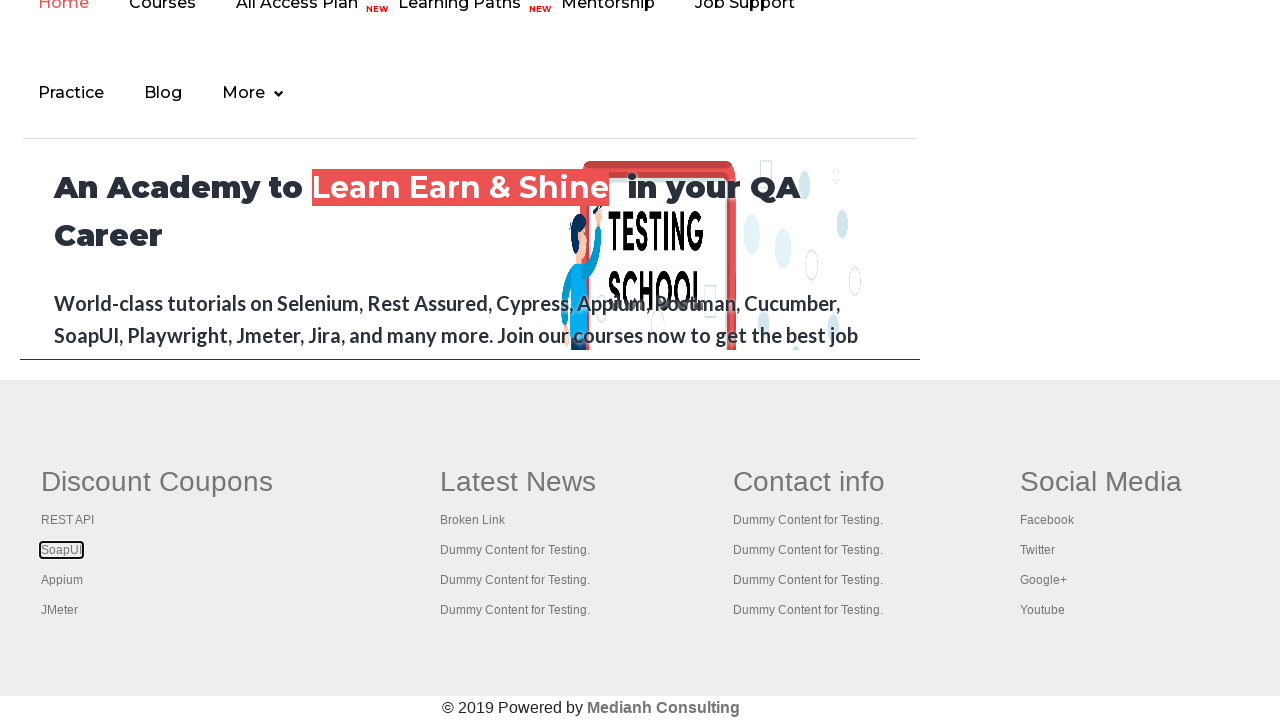

Opened footer link 3 in new tab using Ctrl+Enter on #gf-BIG >> xpath=//a[text()='Discount Coupons']//ancestor::ul >> a >> nth=3
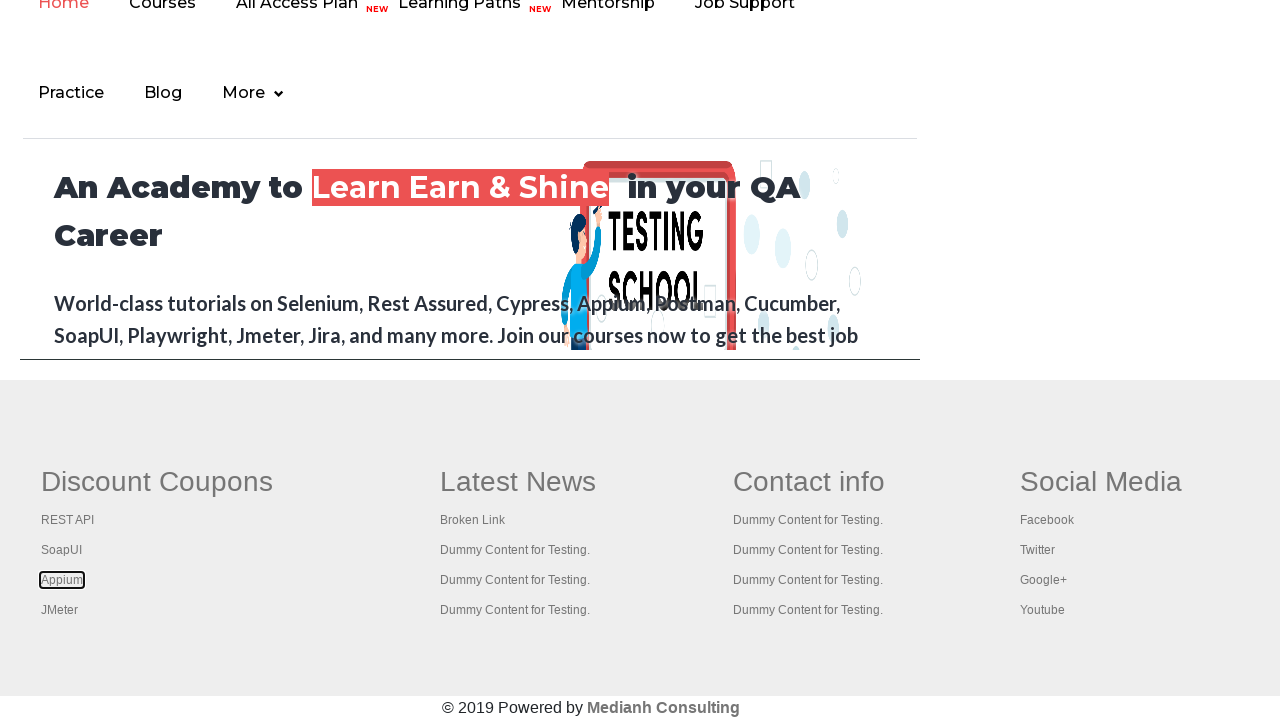

Opened footer link 4 in new tab using Ctrl+Enter on #gf-BIG >> xpath=//a[text()='Discount Coupons']//ancestor::ul >> a >> nth=4
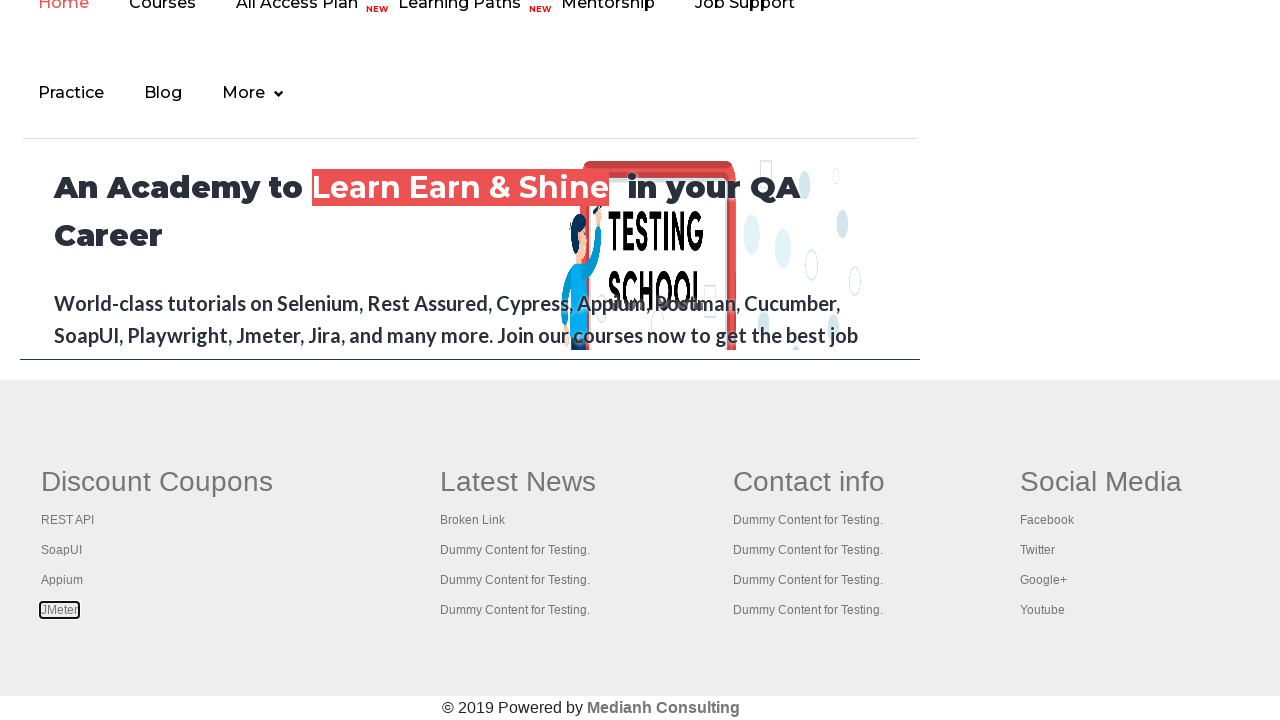

Retrieved all open pages/tabs - total count: 5
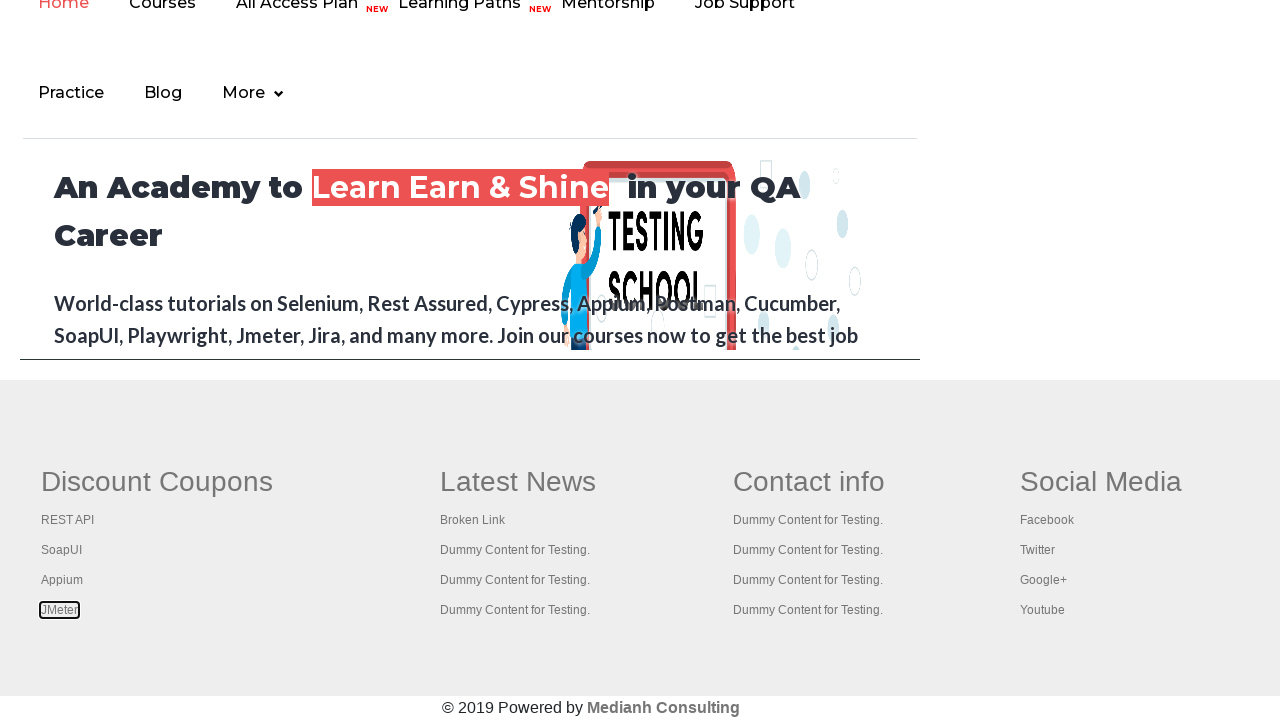

Switched to a new tab to verify it opened
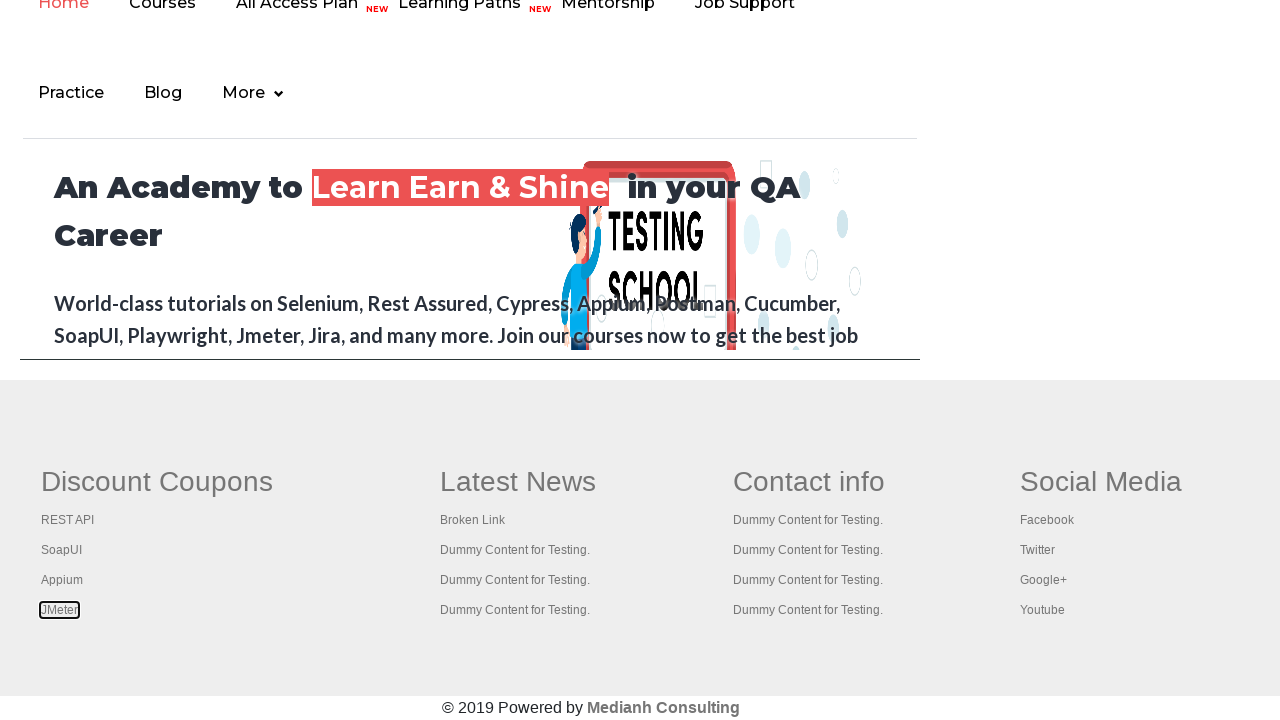

Waited for tab page to load completely (domcontentloaded state)
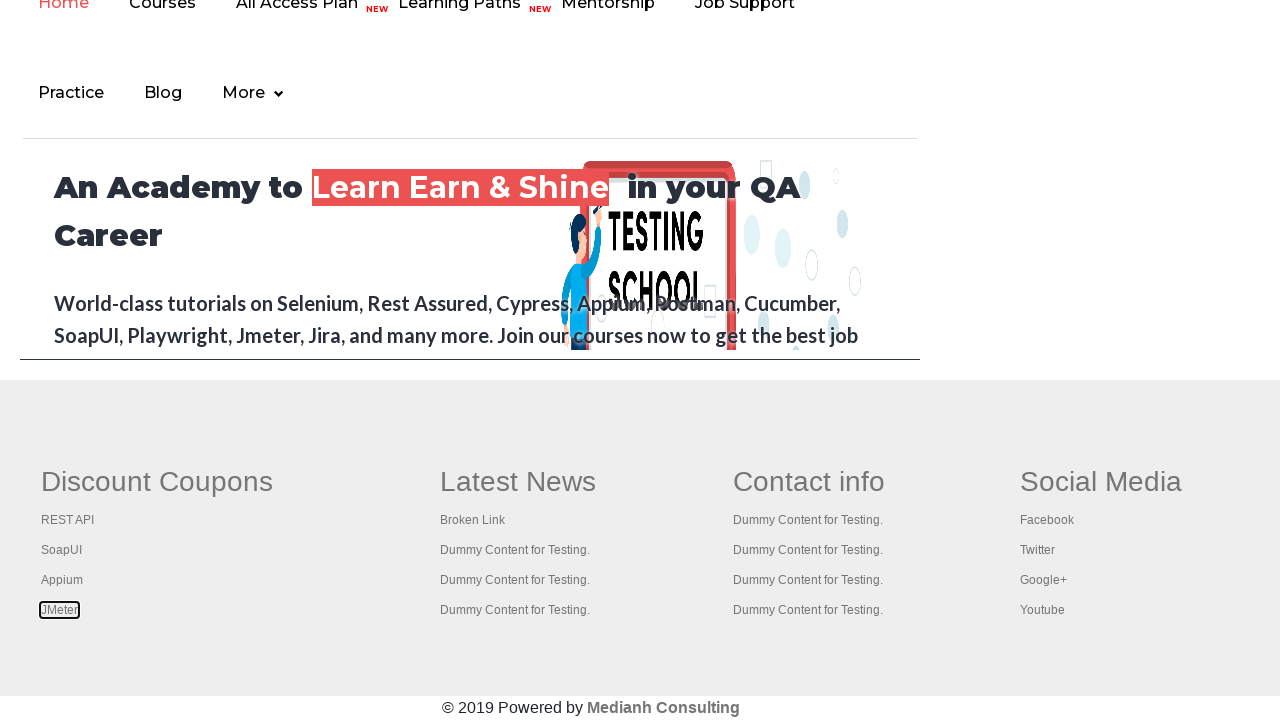

Switched to a new tab to verify it opened
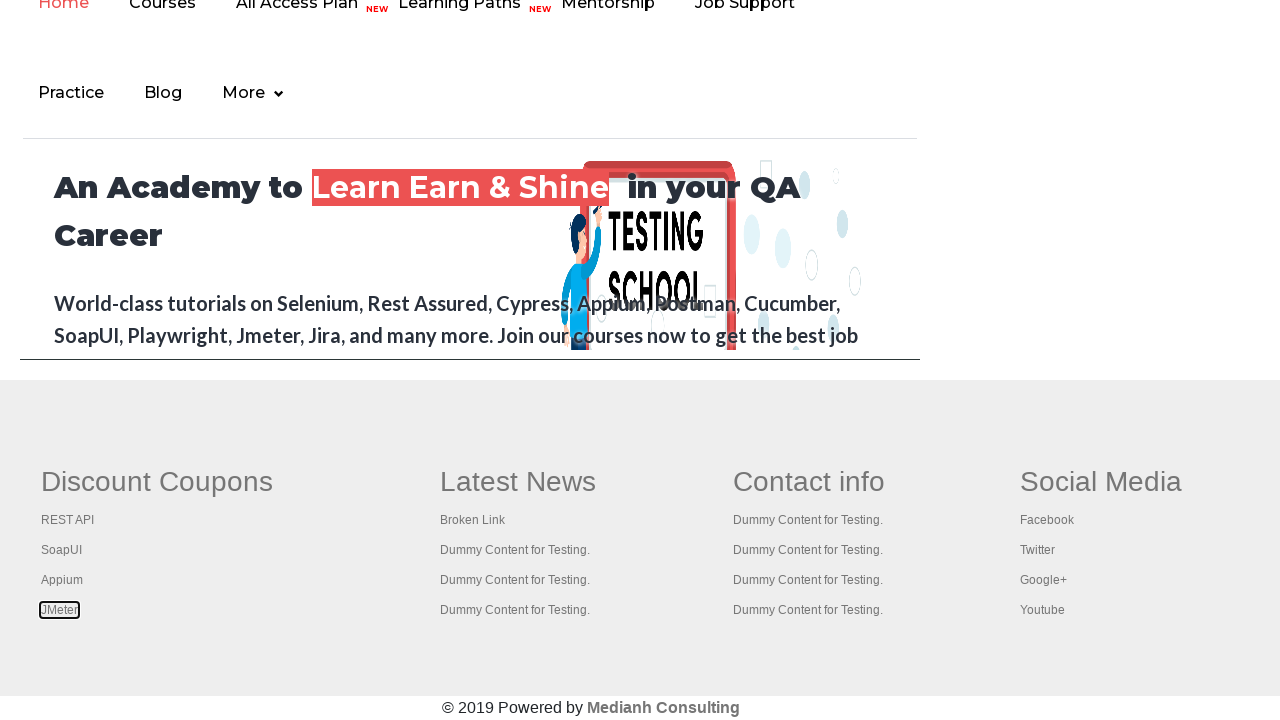

Waited for tab page to load completely (domcontentloaded state)
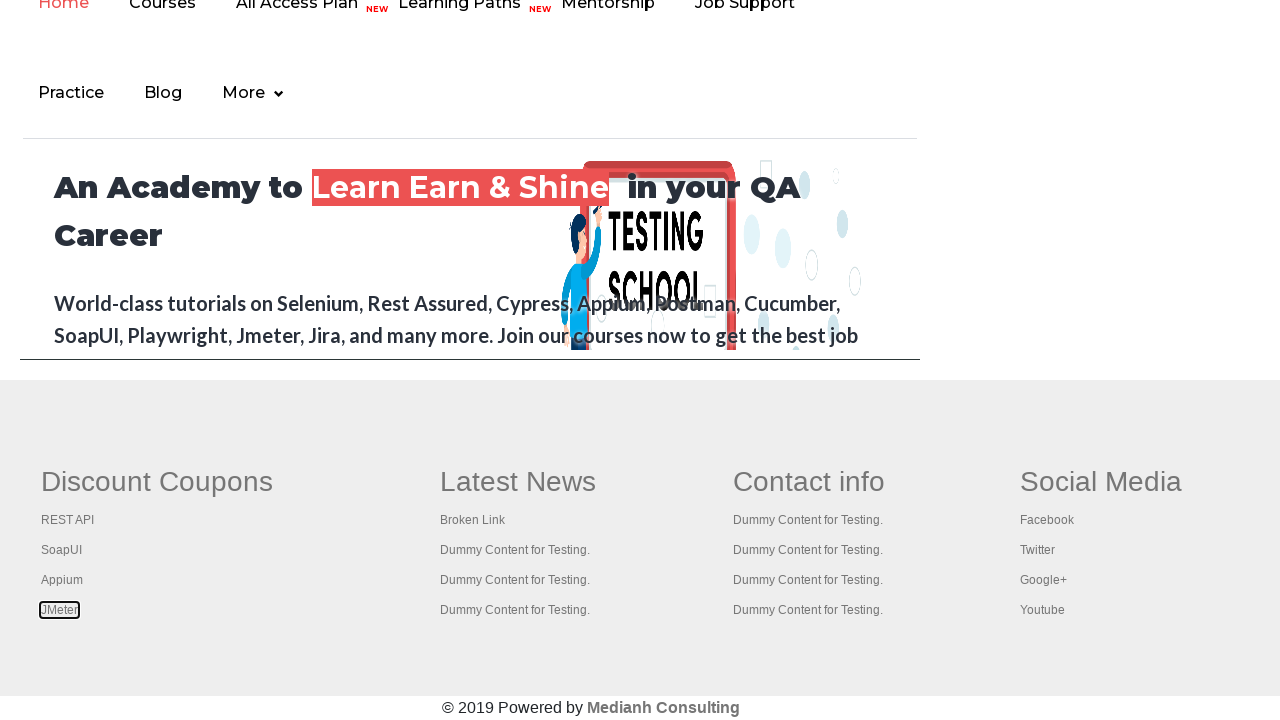

Switched to a new tab to verify it opened
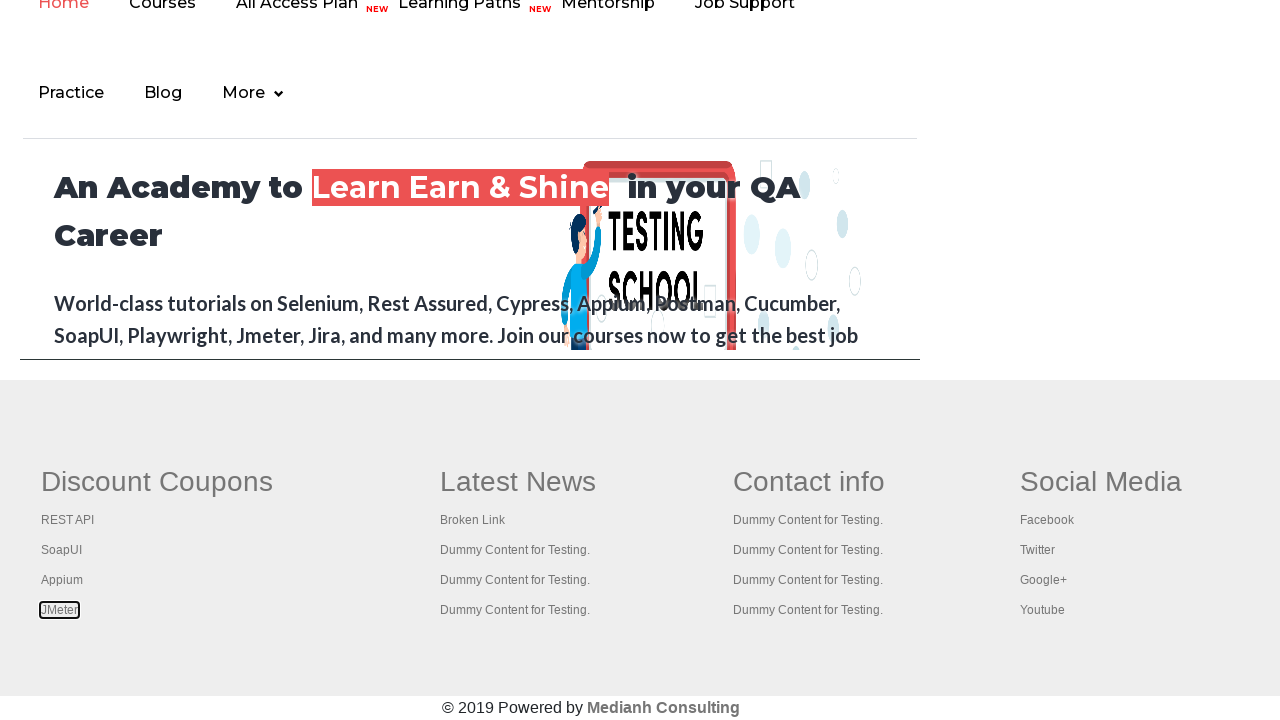

Waited for tab page to load completely (domcontentloaded state)
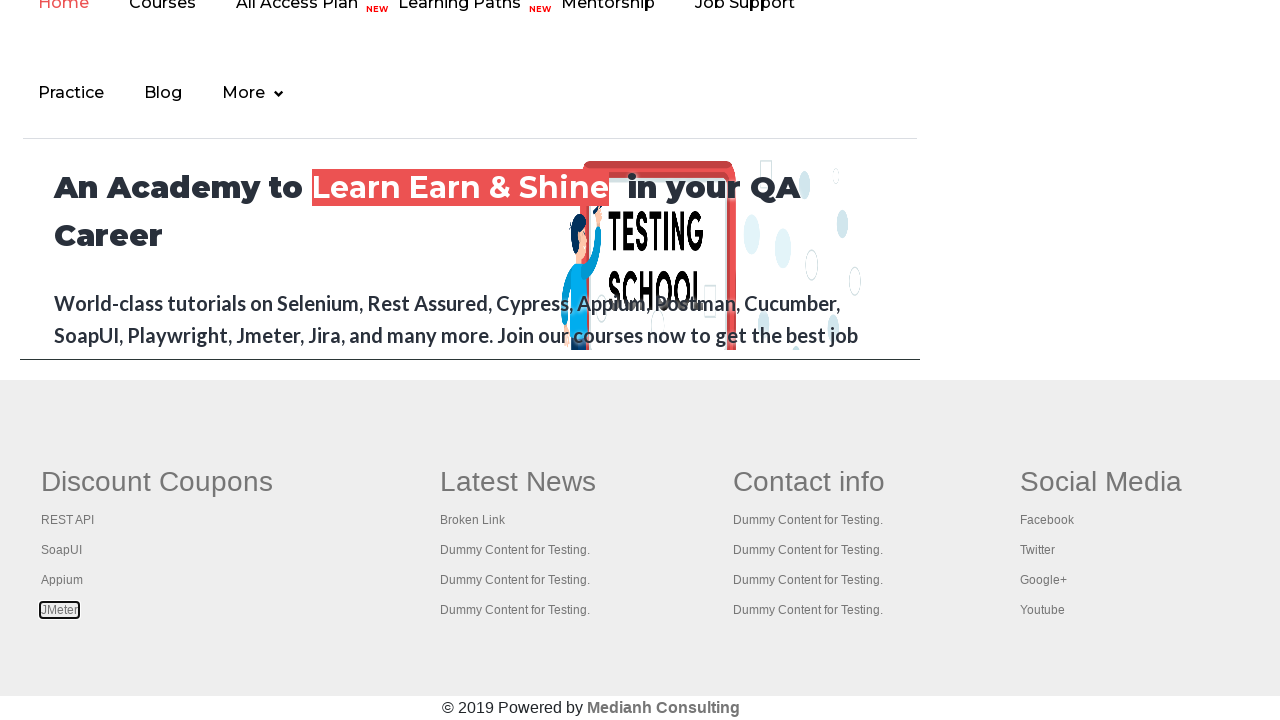

Switched to a new tab to verify it opened
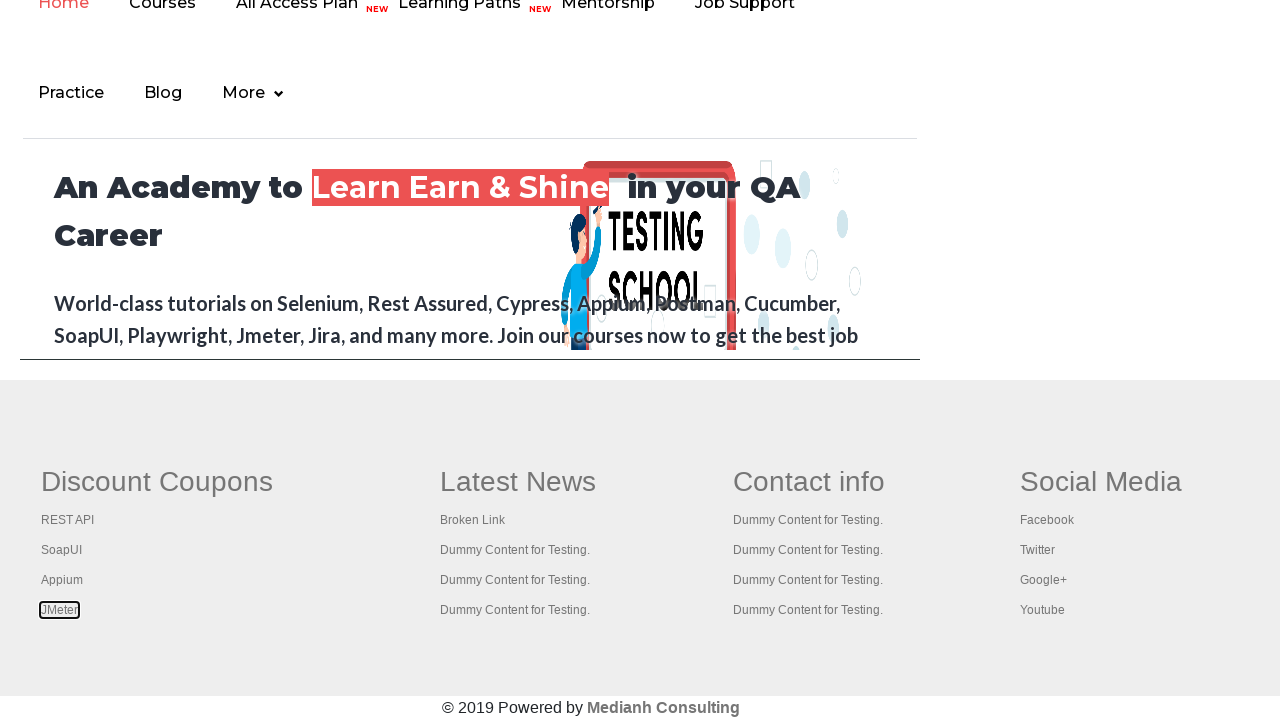

Waited for tab page to load completely (domcontentloaded state)
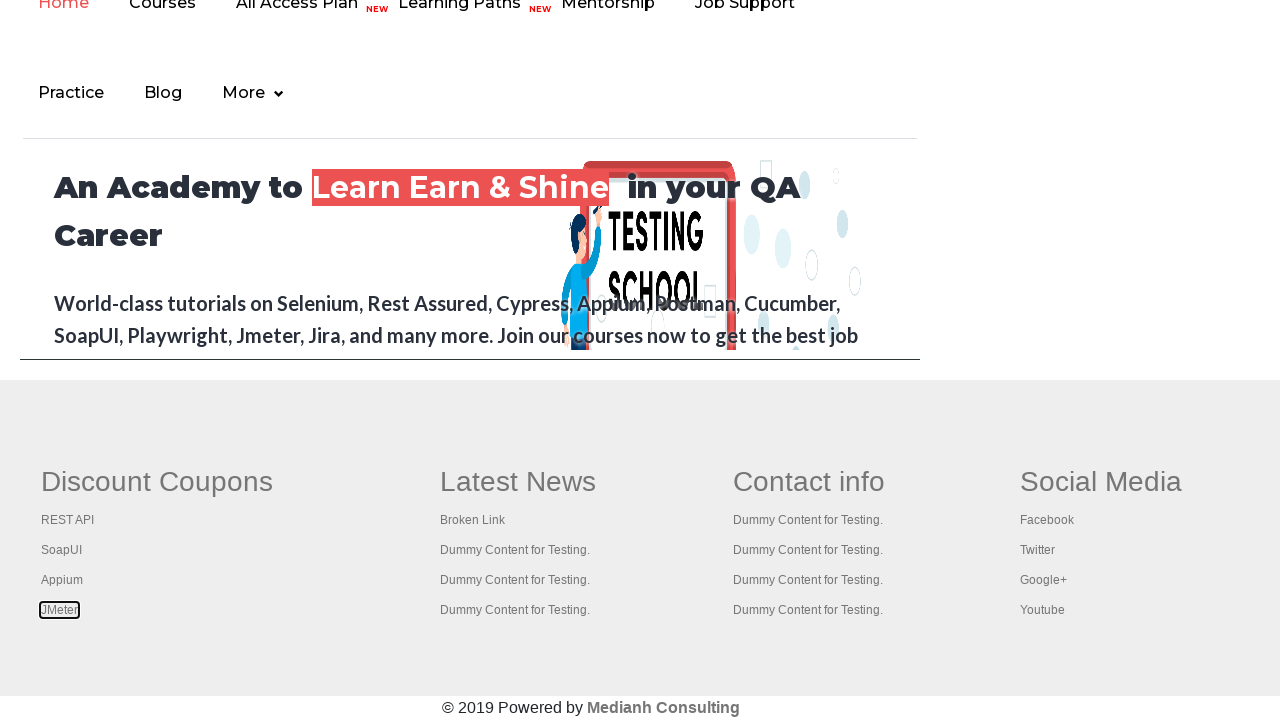

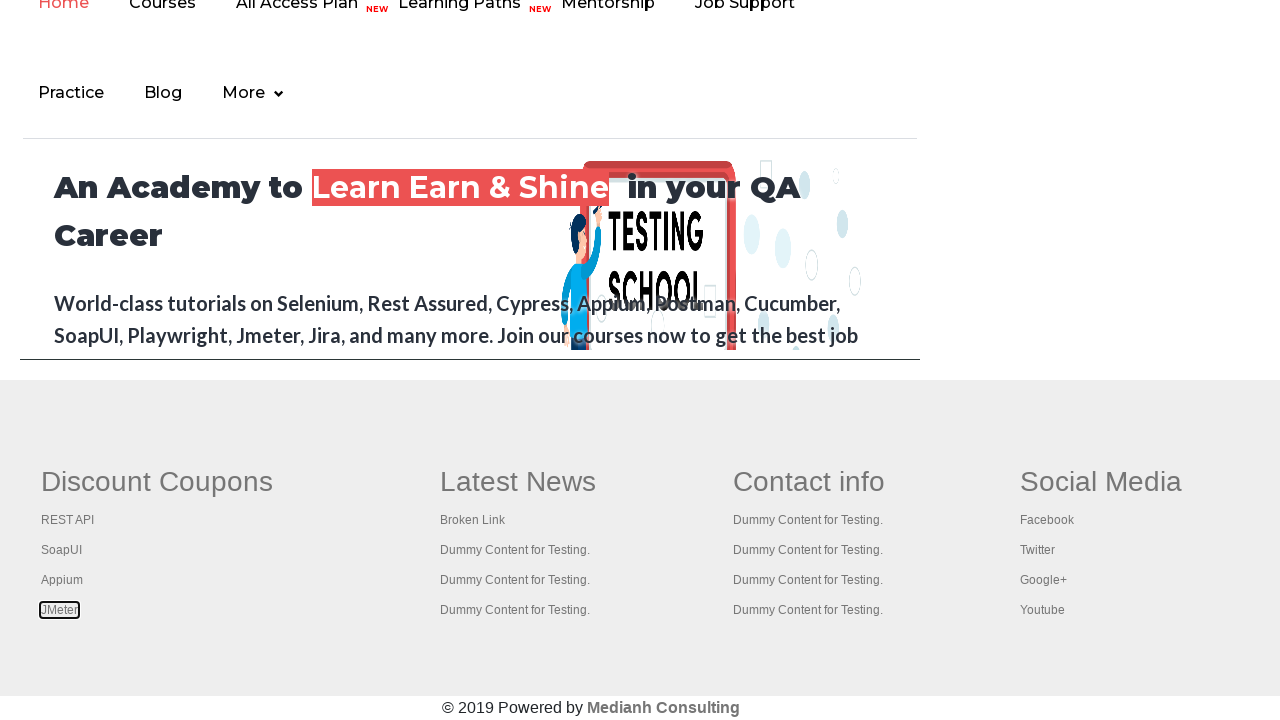